Tests the Practice Form on demoqa.com by navigating to the Forms section, clicking on Practice Form, and filling out personal information fields including first name, last name, email, mobile number, and selecting a gender option.

Starting URL: https://demoqa.com/

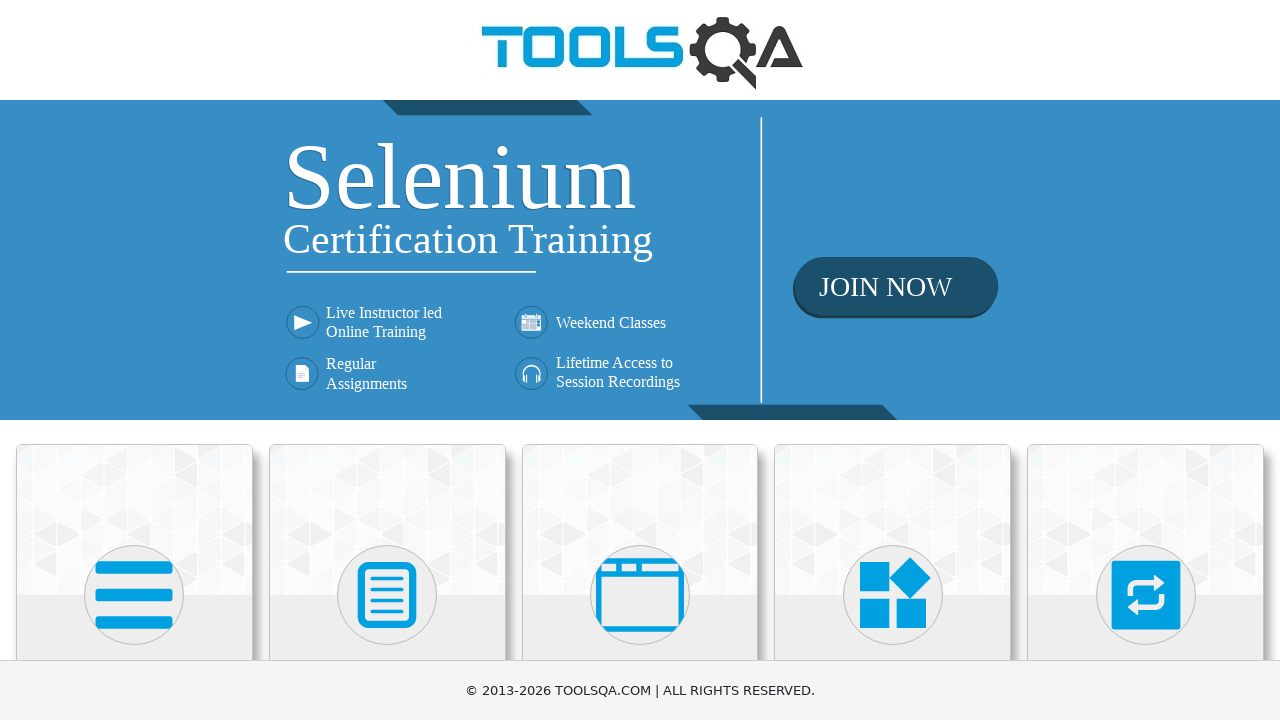

Set viewport size to 1920x1080
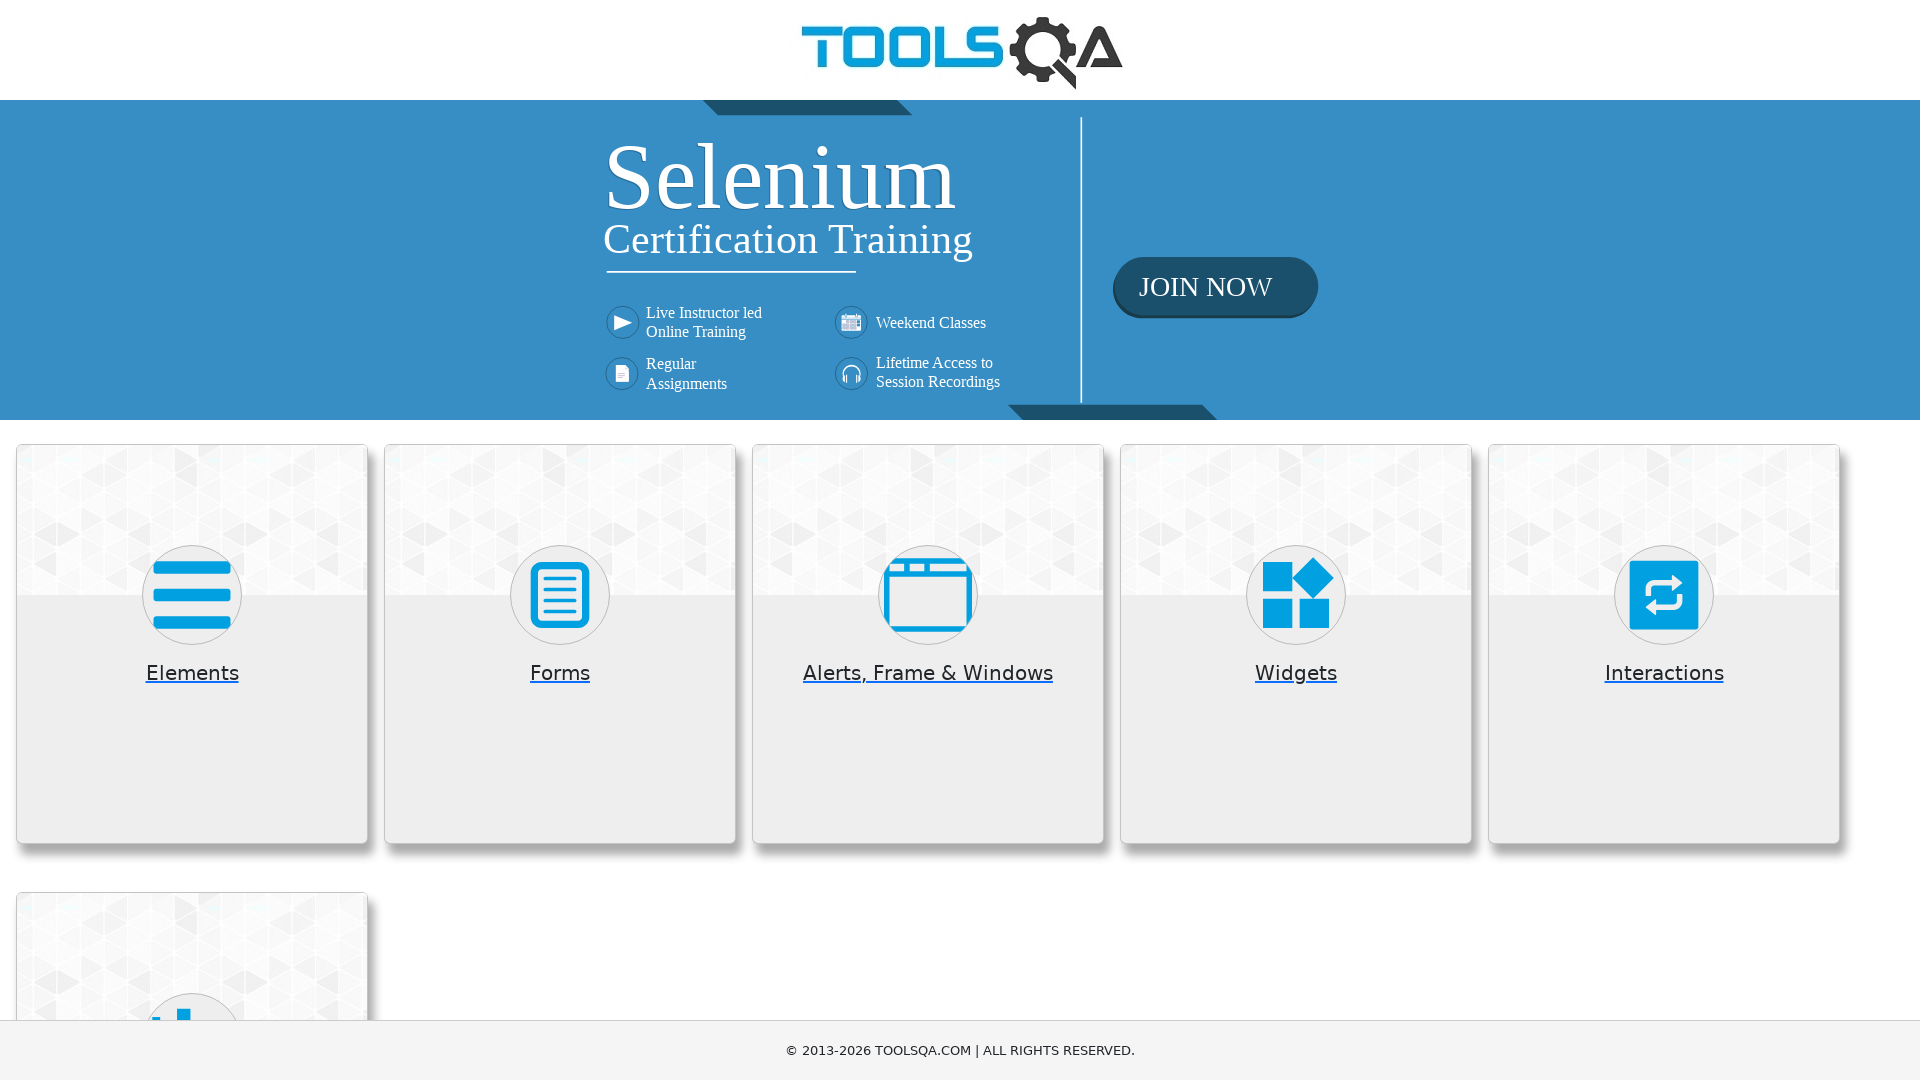

Scrolled down 250px to see the Forms card
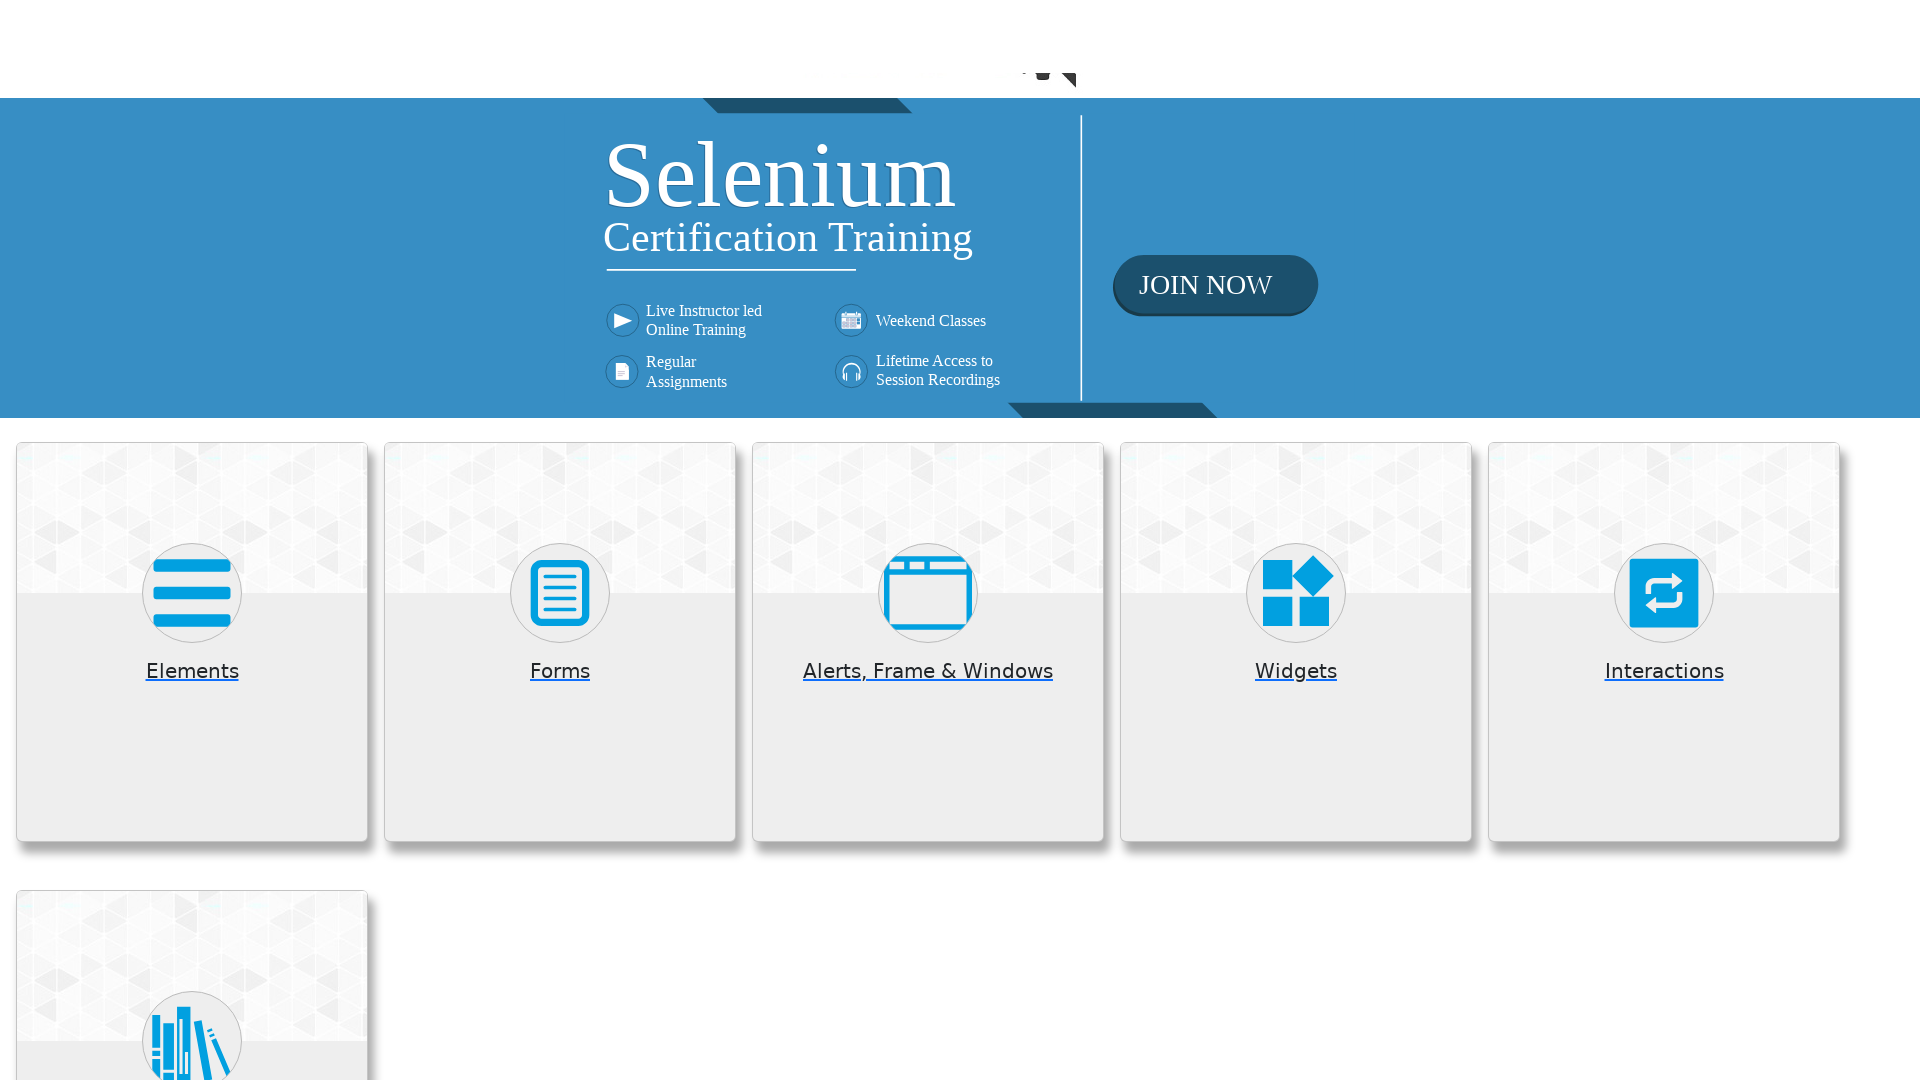

Clicked on Forms section at (560, 423) on xpath=//h5[text()='Forms']
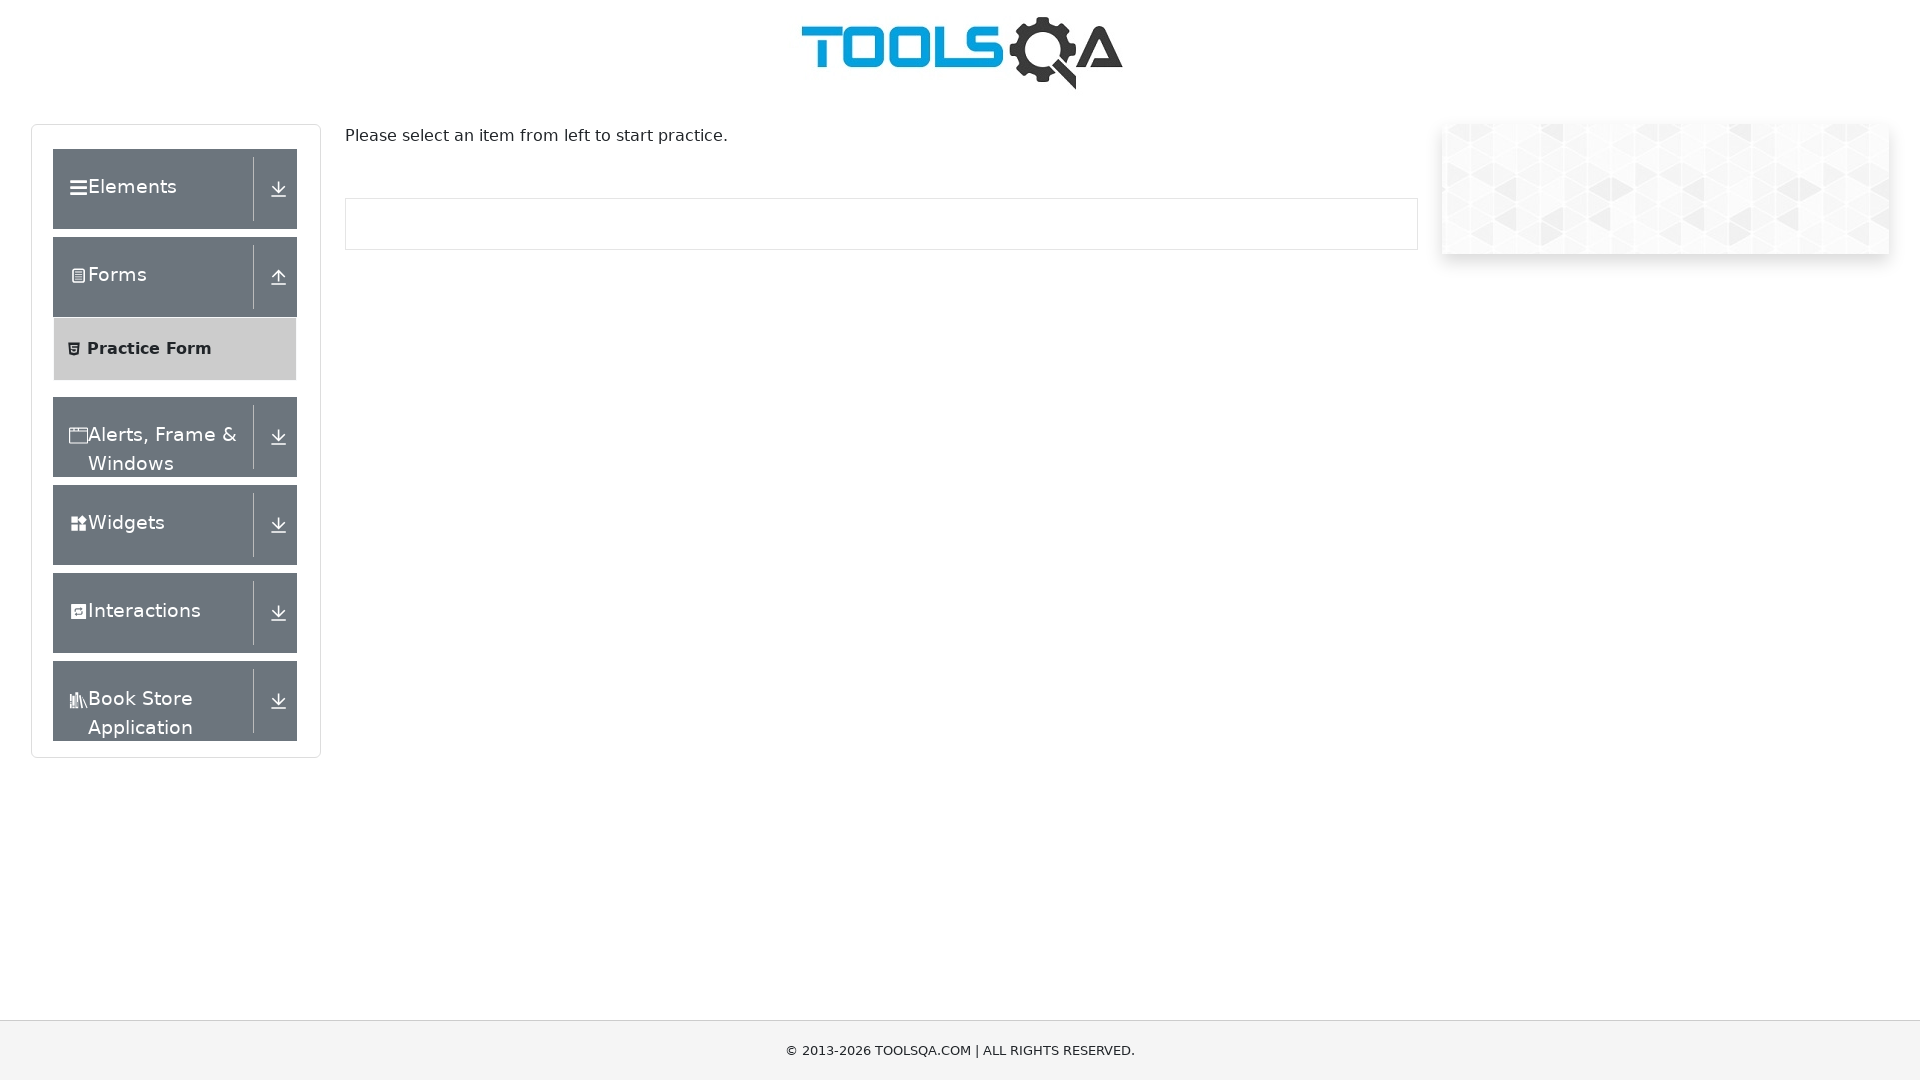

Practice Form option became available
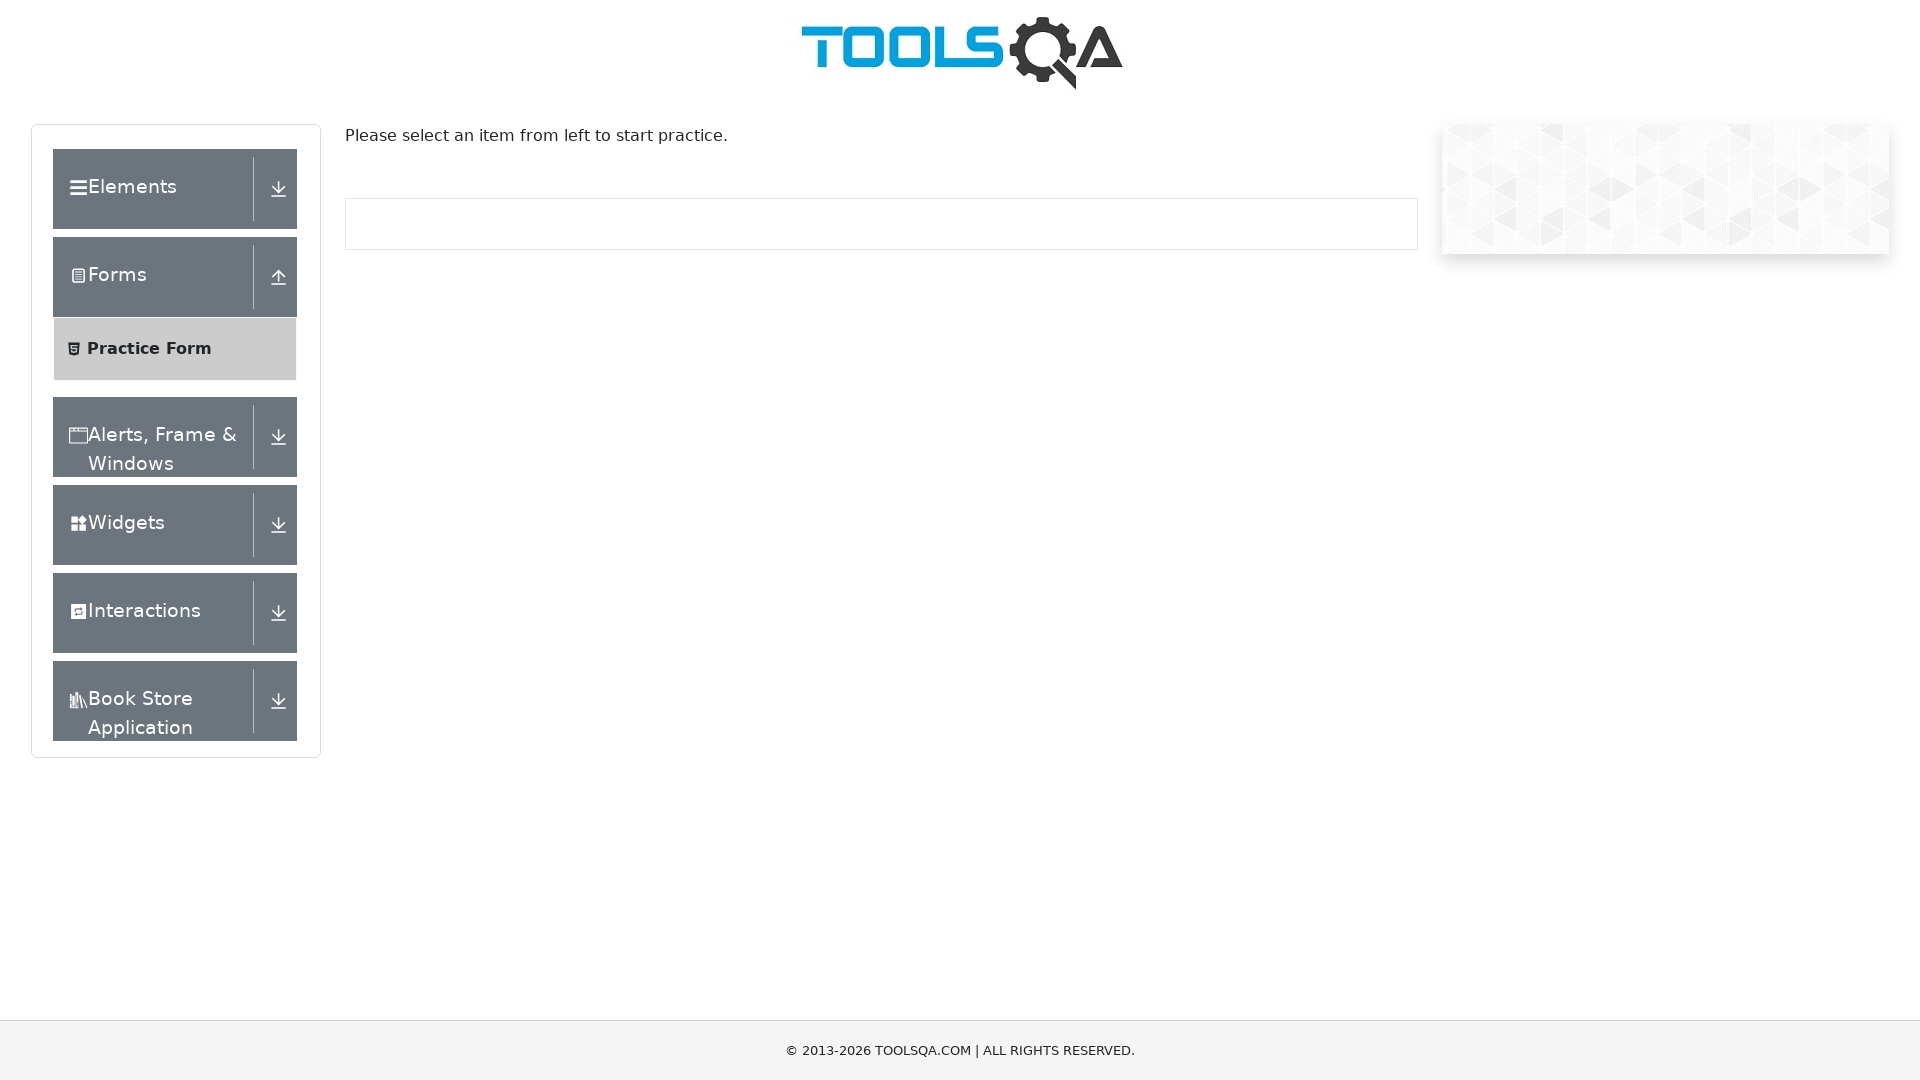

Clicked on Practice Form at (150, 349) on xpath=//span[text()='Practice Form']
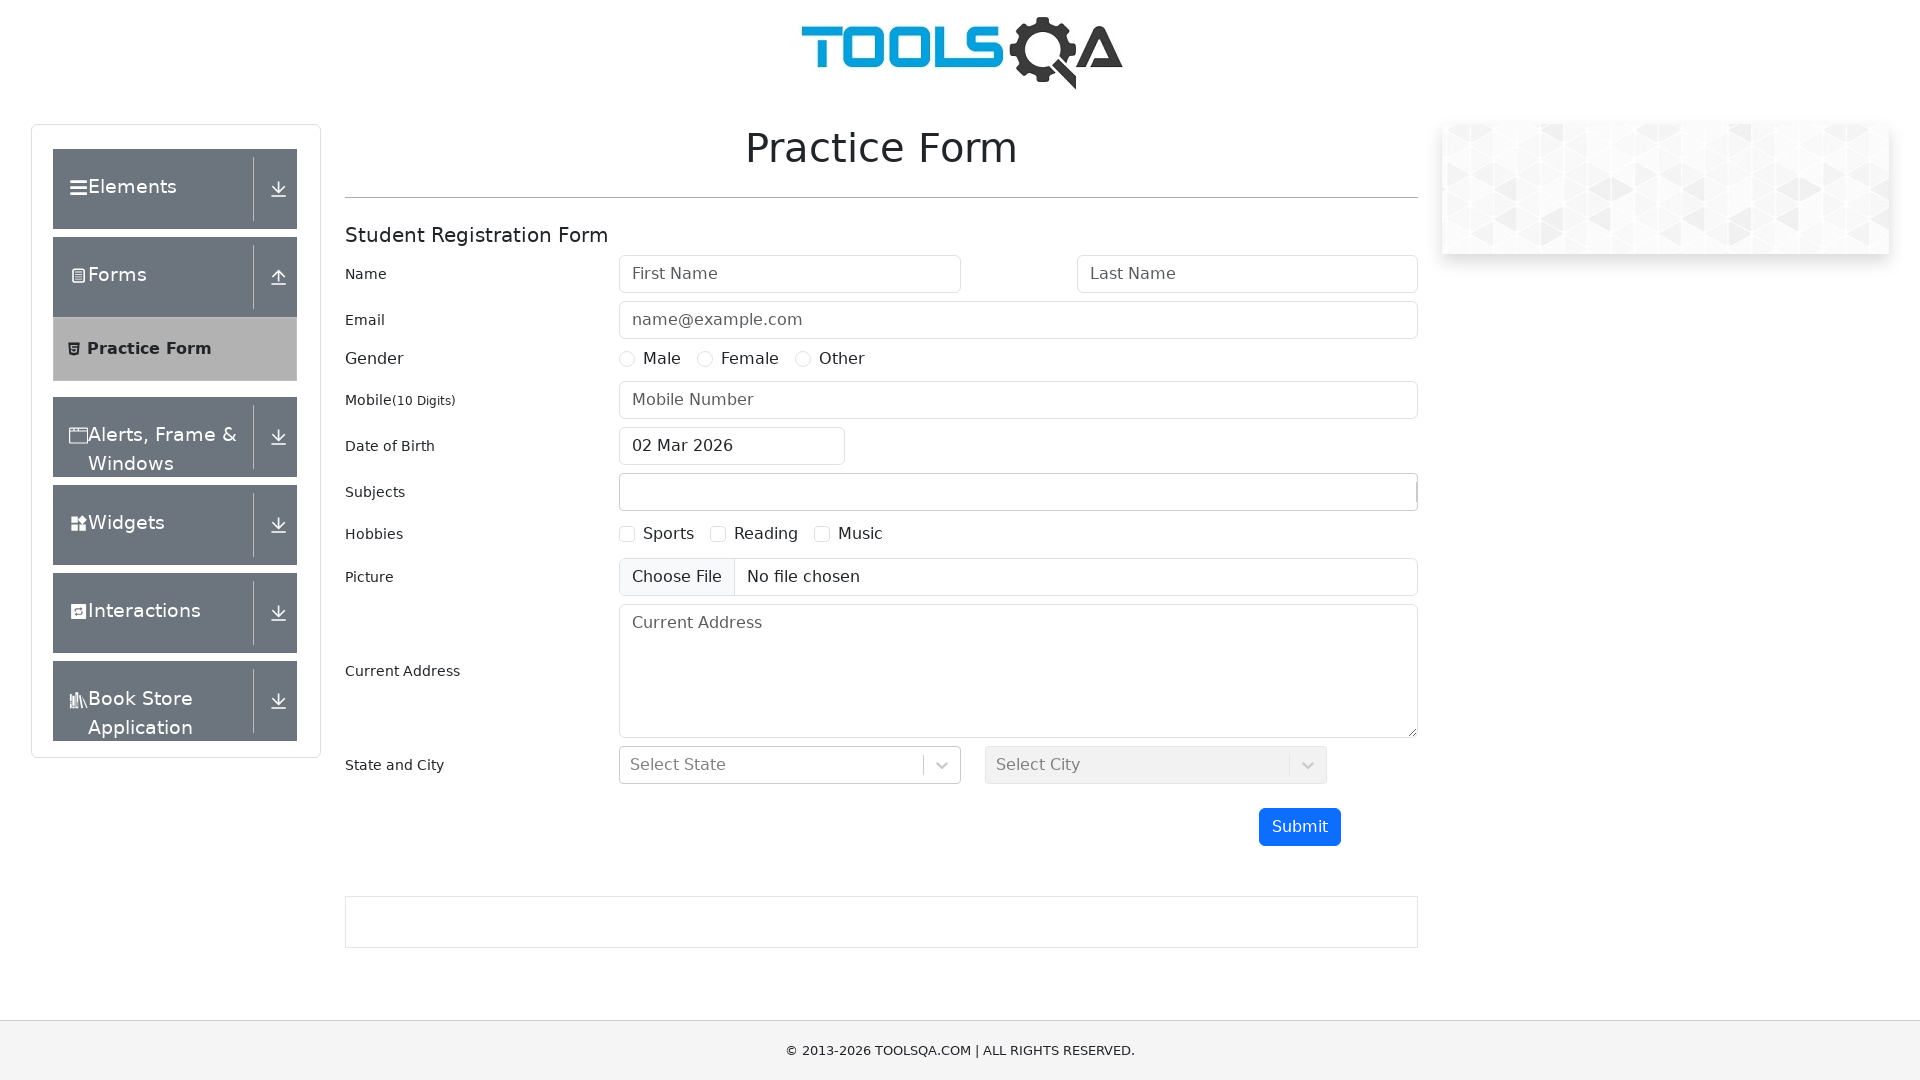

Practice Form loaded and firstName field is visible
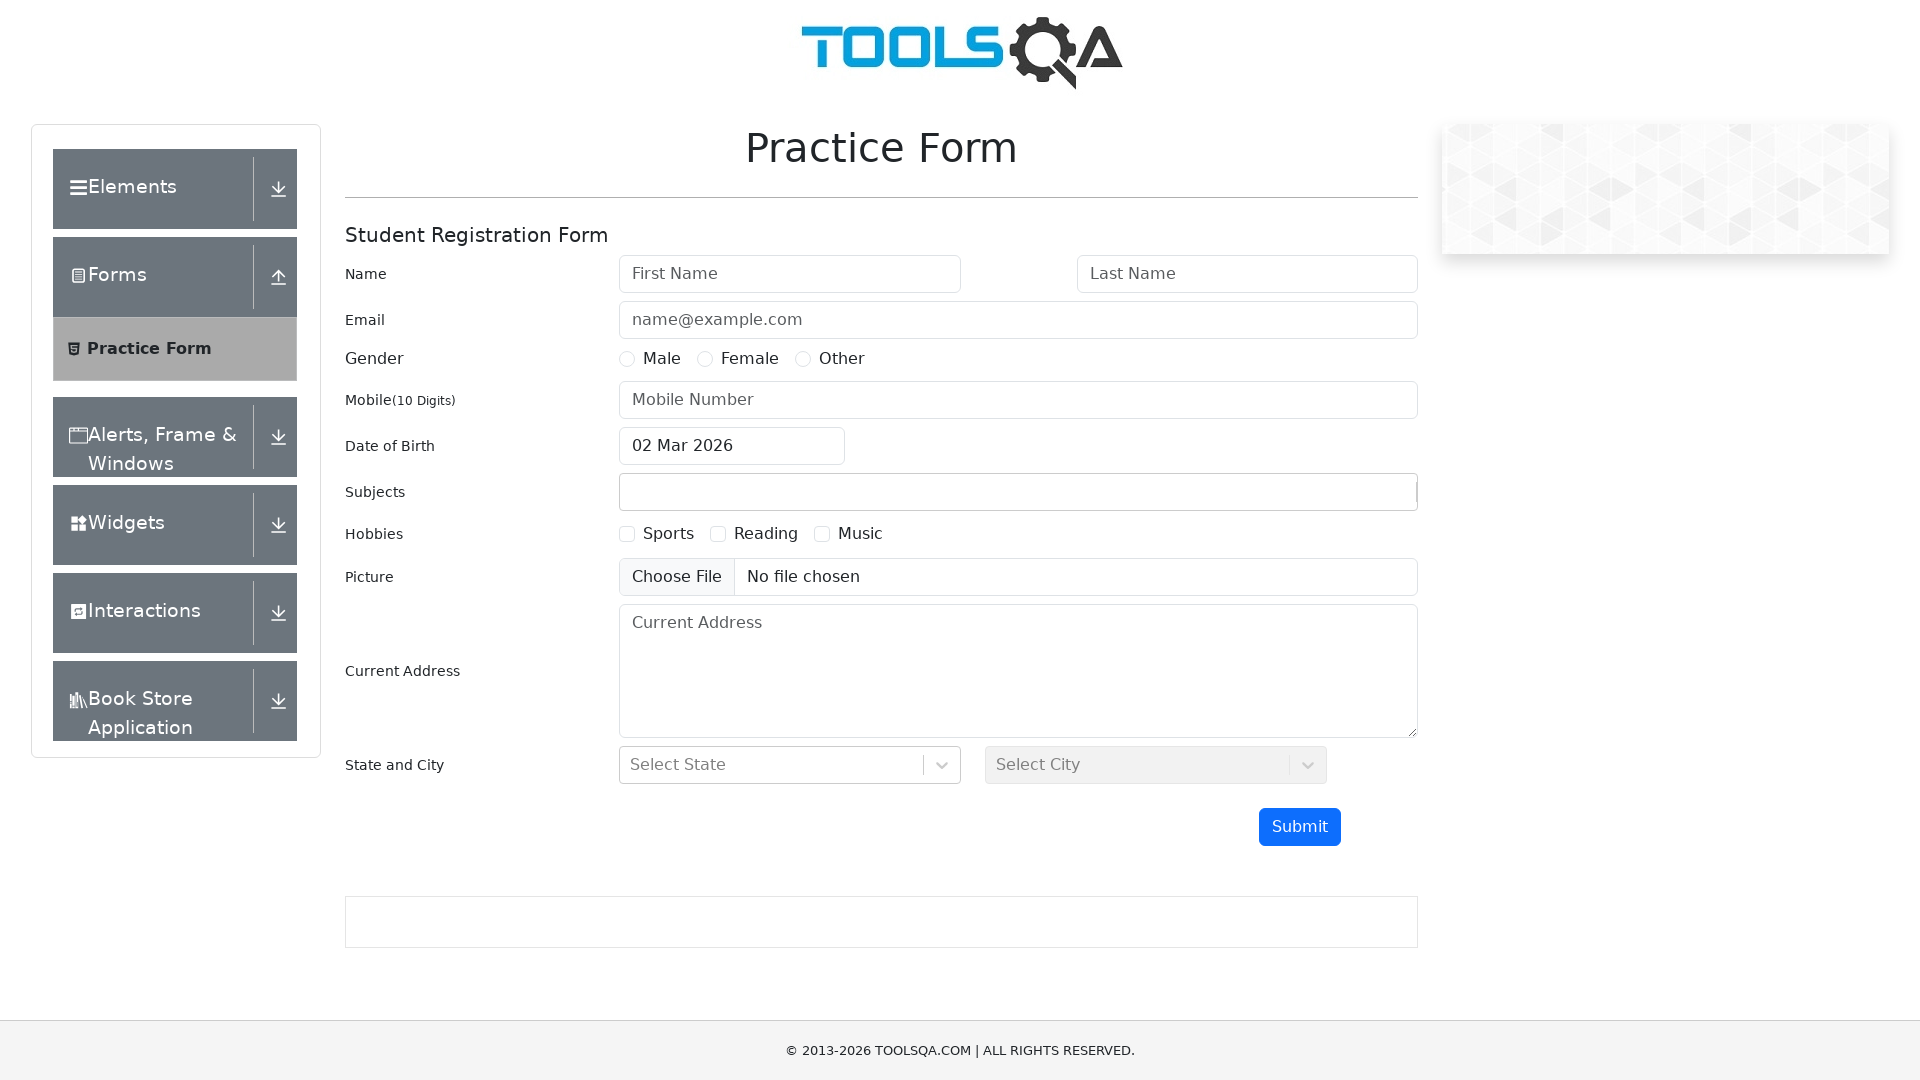

Scrolled down 400px to see form fields
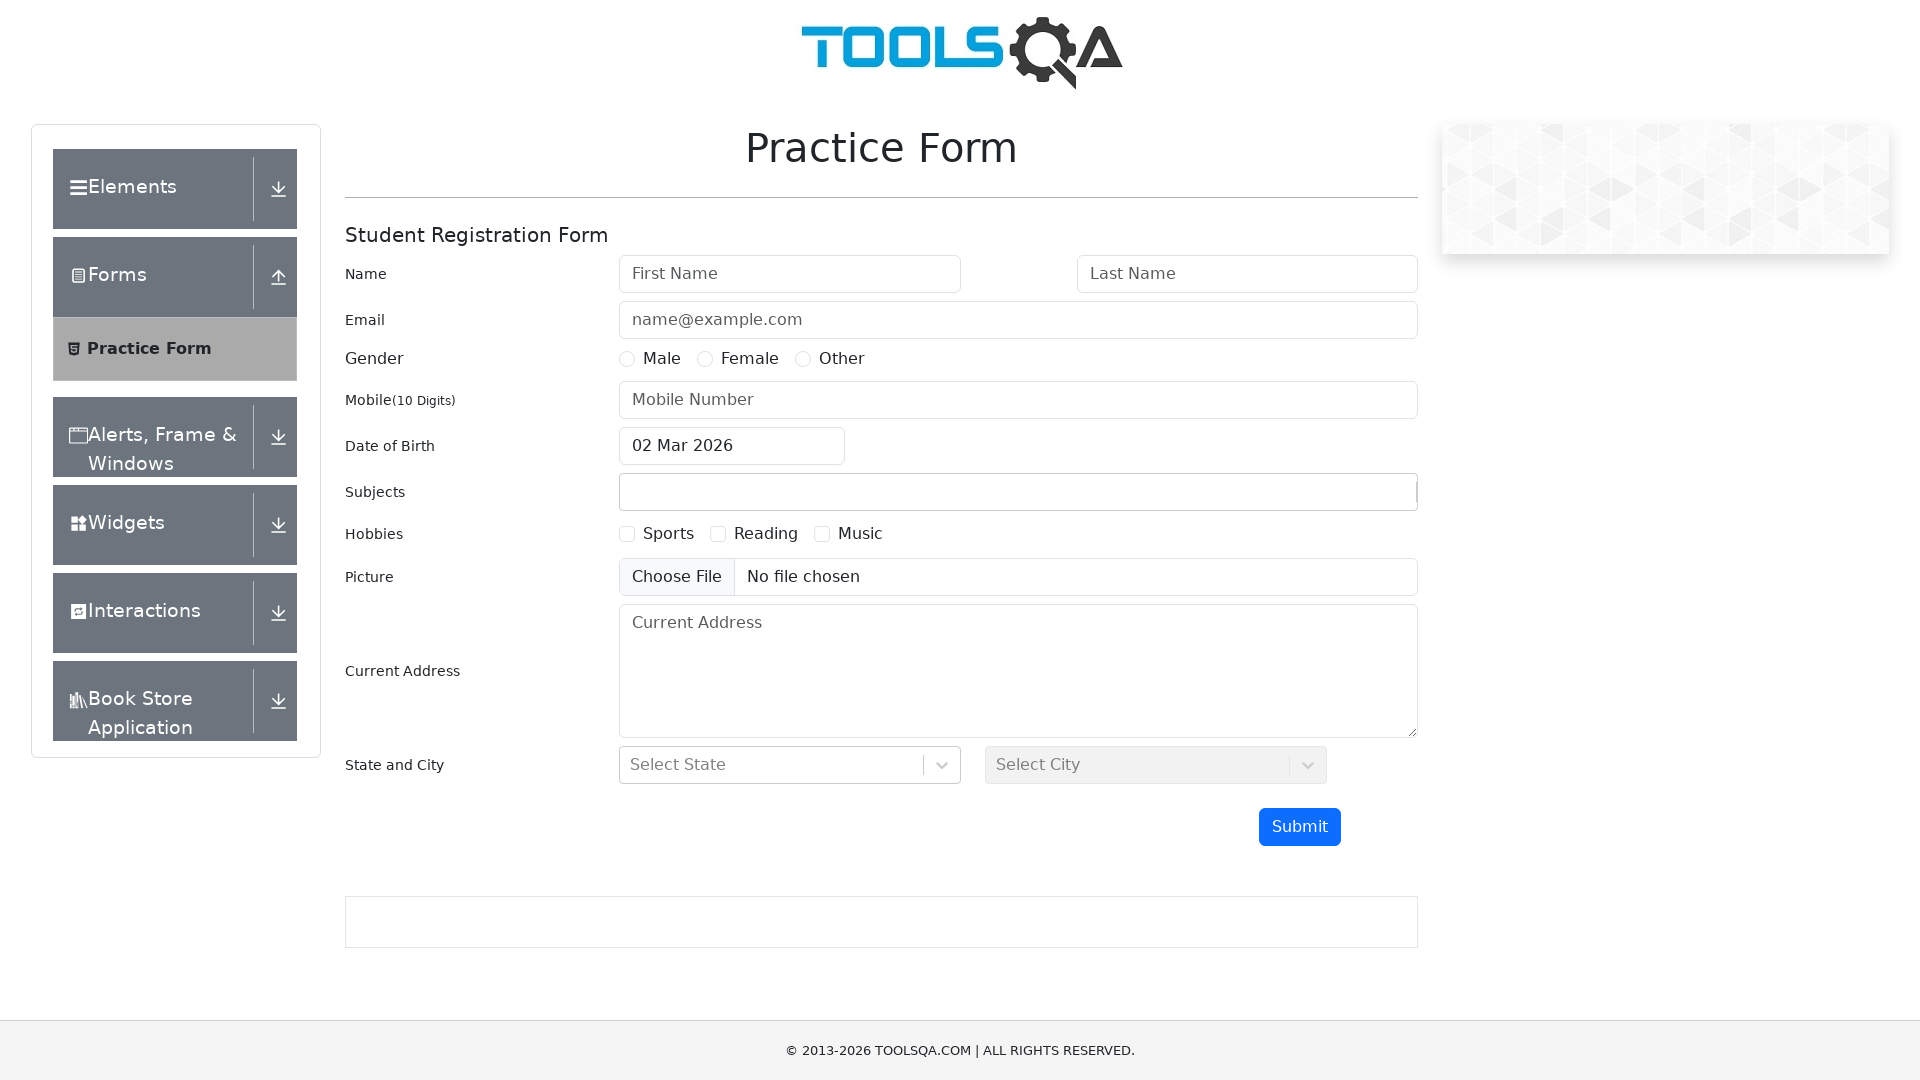

Filled first name field with 'Jon' on #firstName
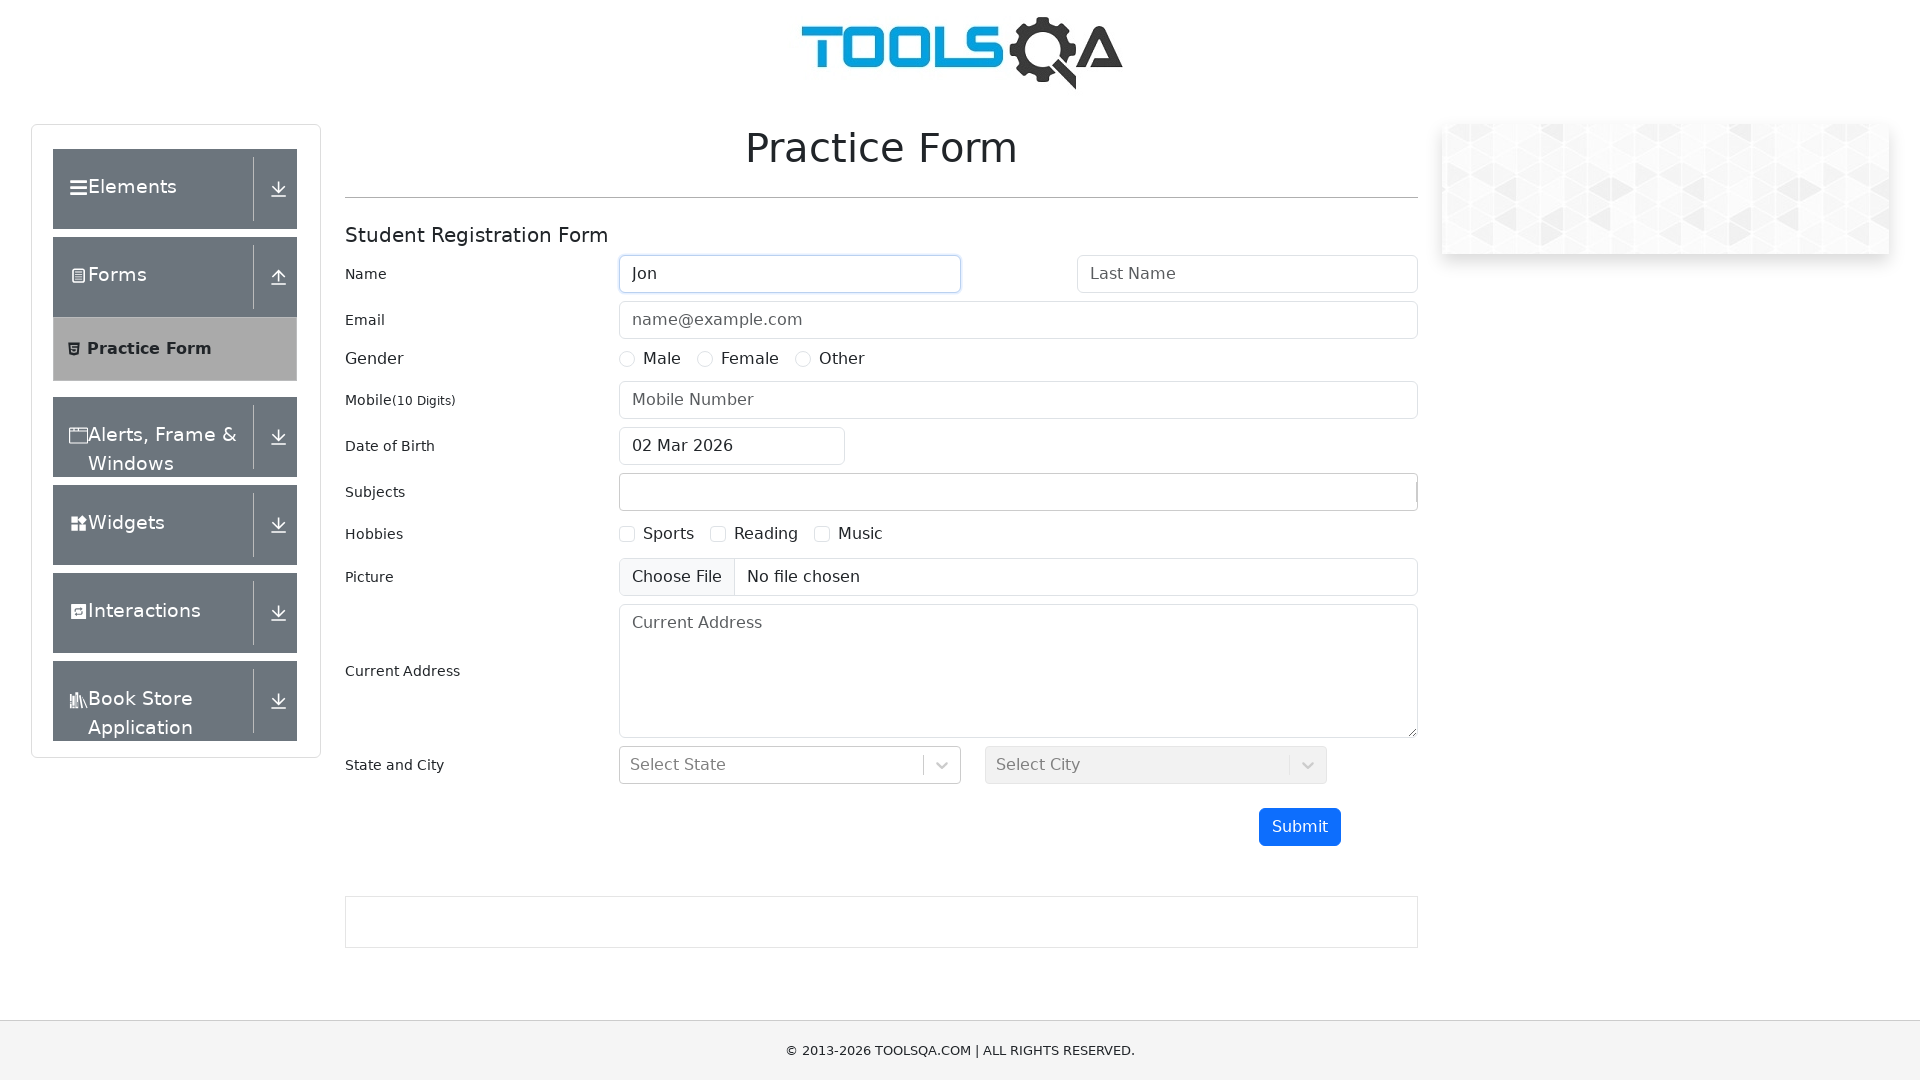

Filled last name field with 'Doe' on #lastName
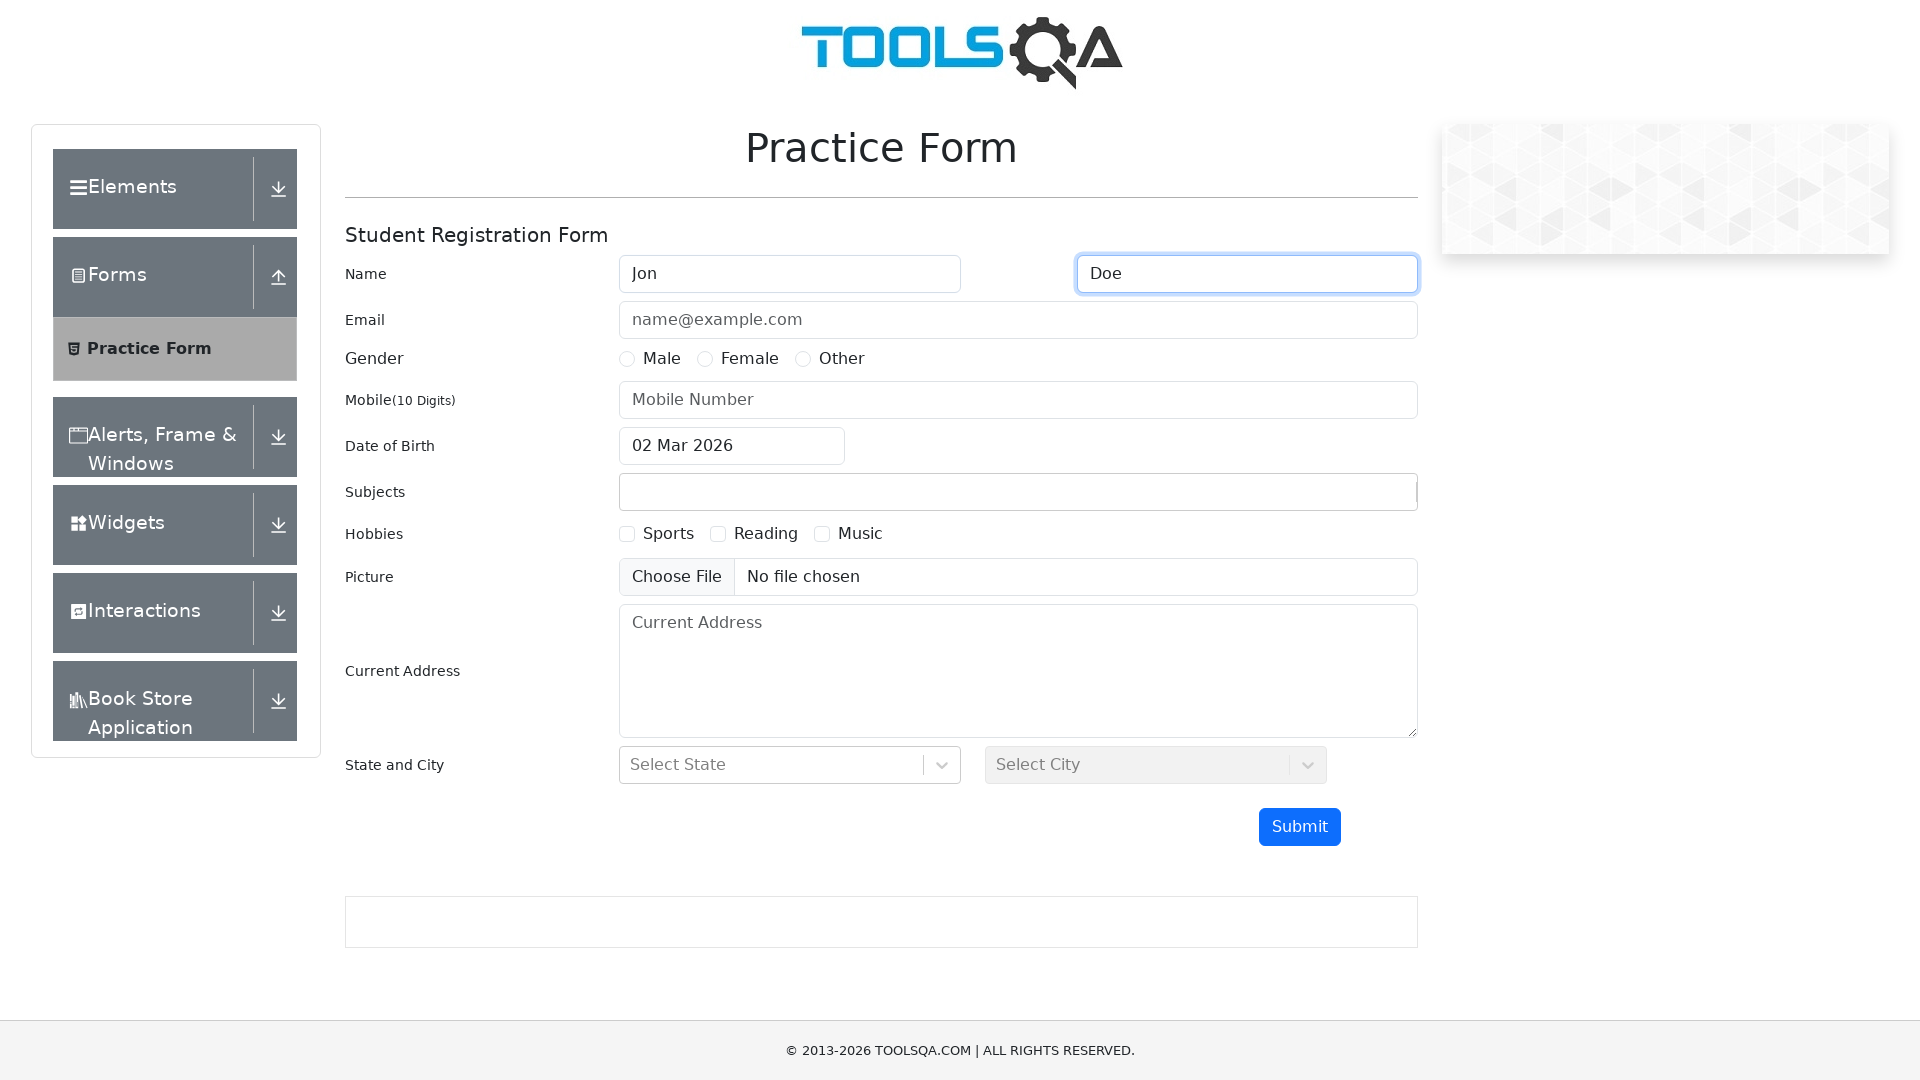

Filled email field with 'mail@mail.com' on #userEmail
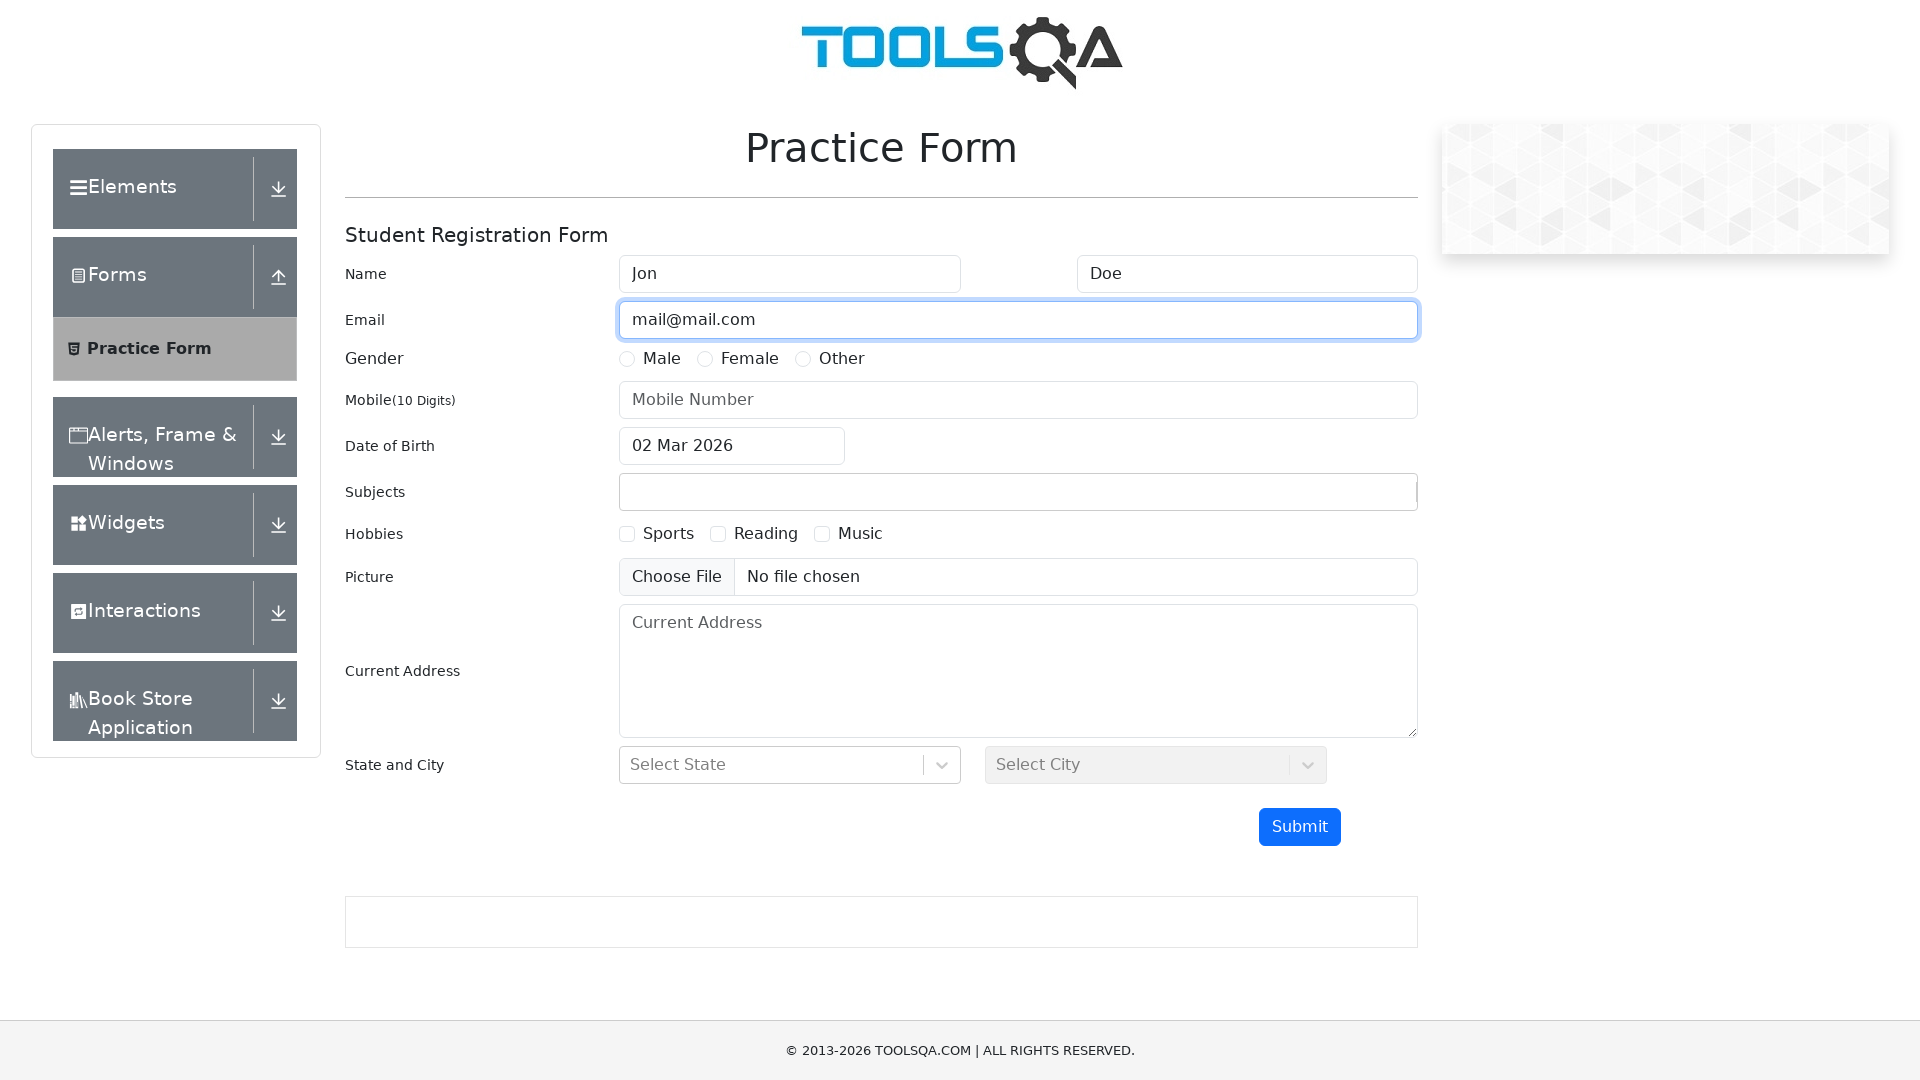

Filled mobile number field with '0741356169' on input[placeholder='Mobile Number']
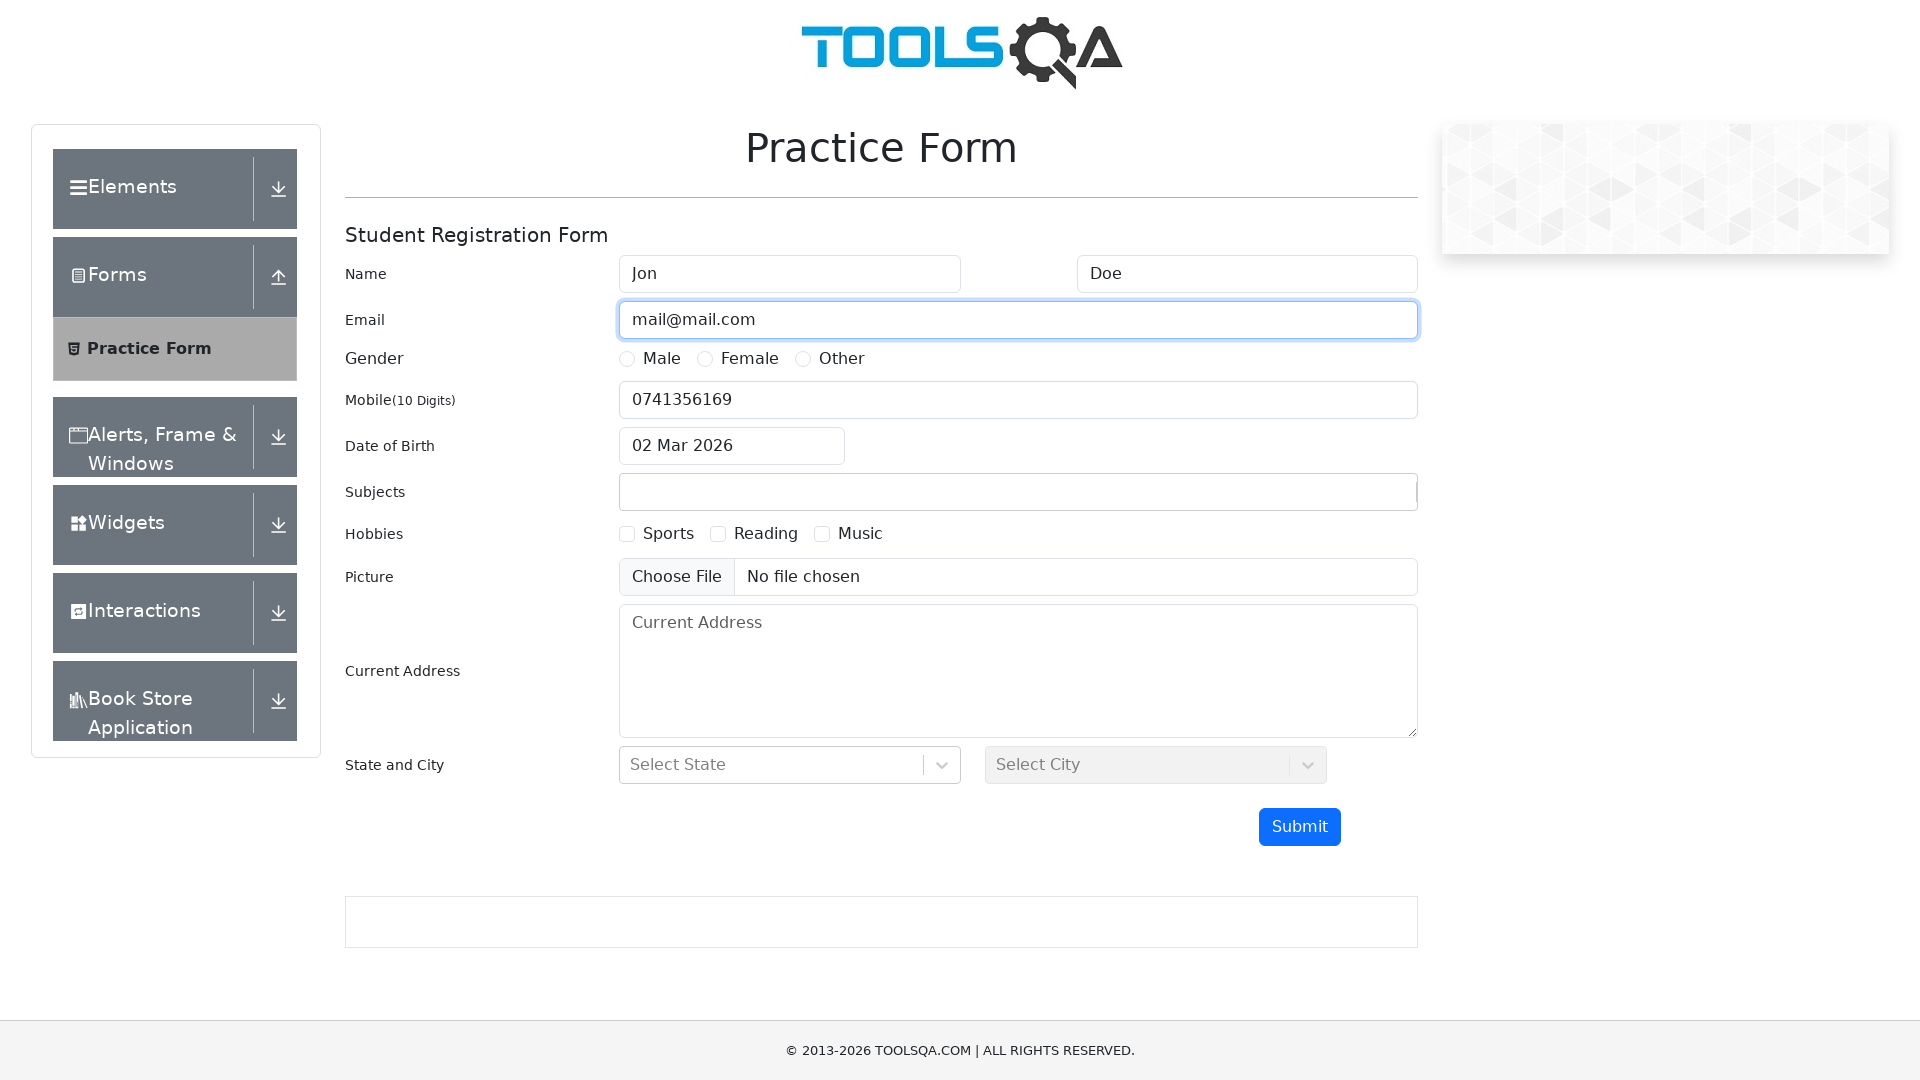

Selected 'Other' gender option at (842, 359) on xpath=//label[@for='gender-radio-3']
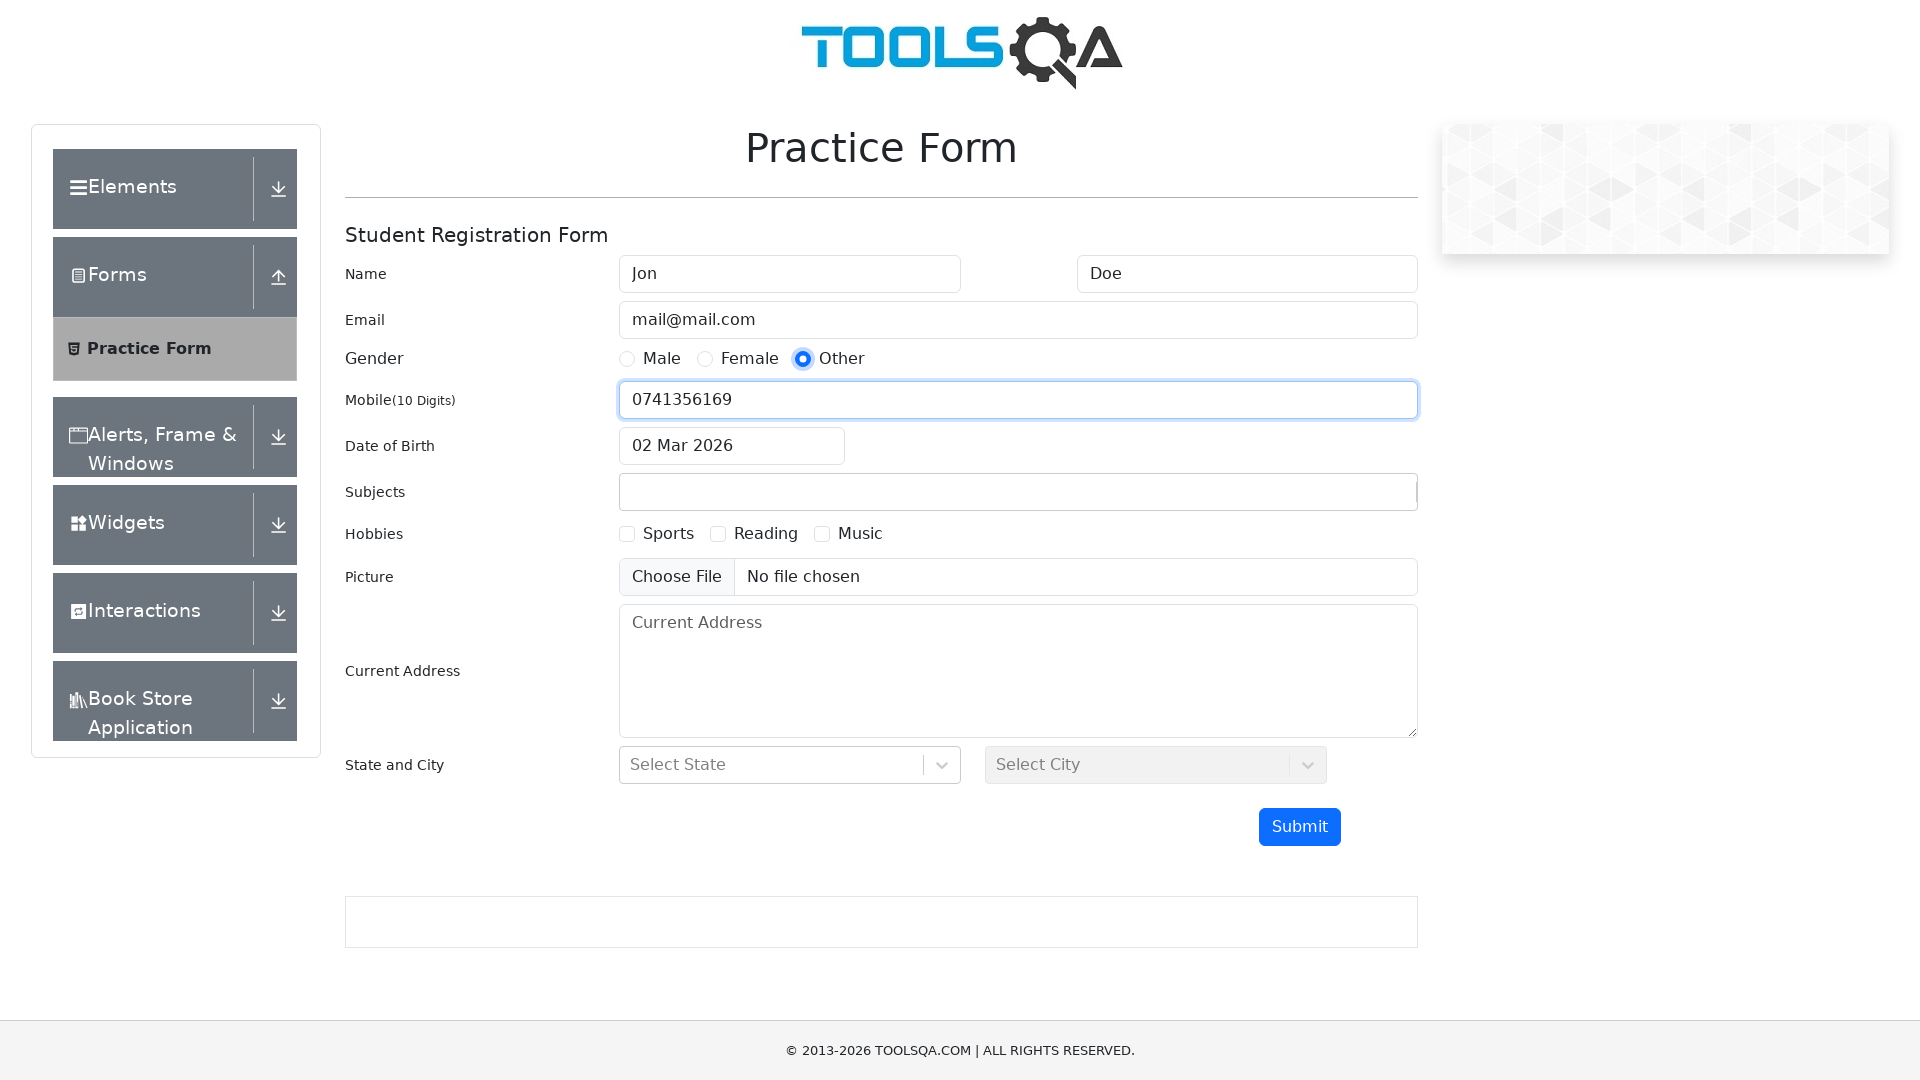

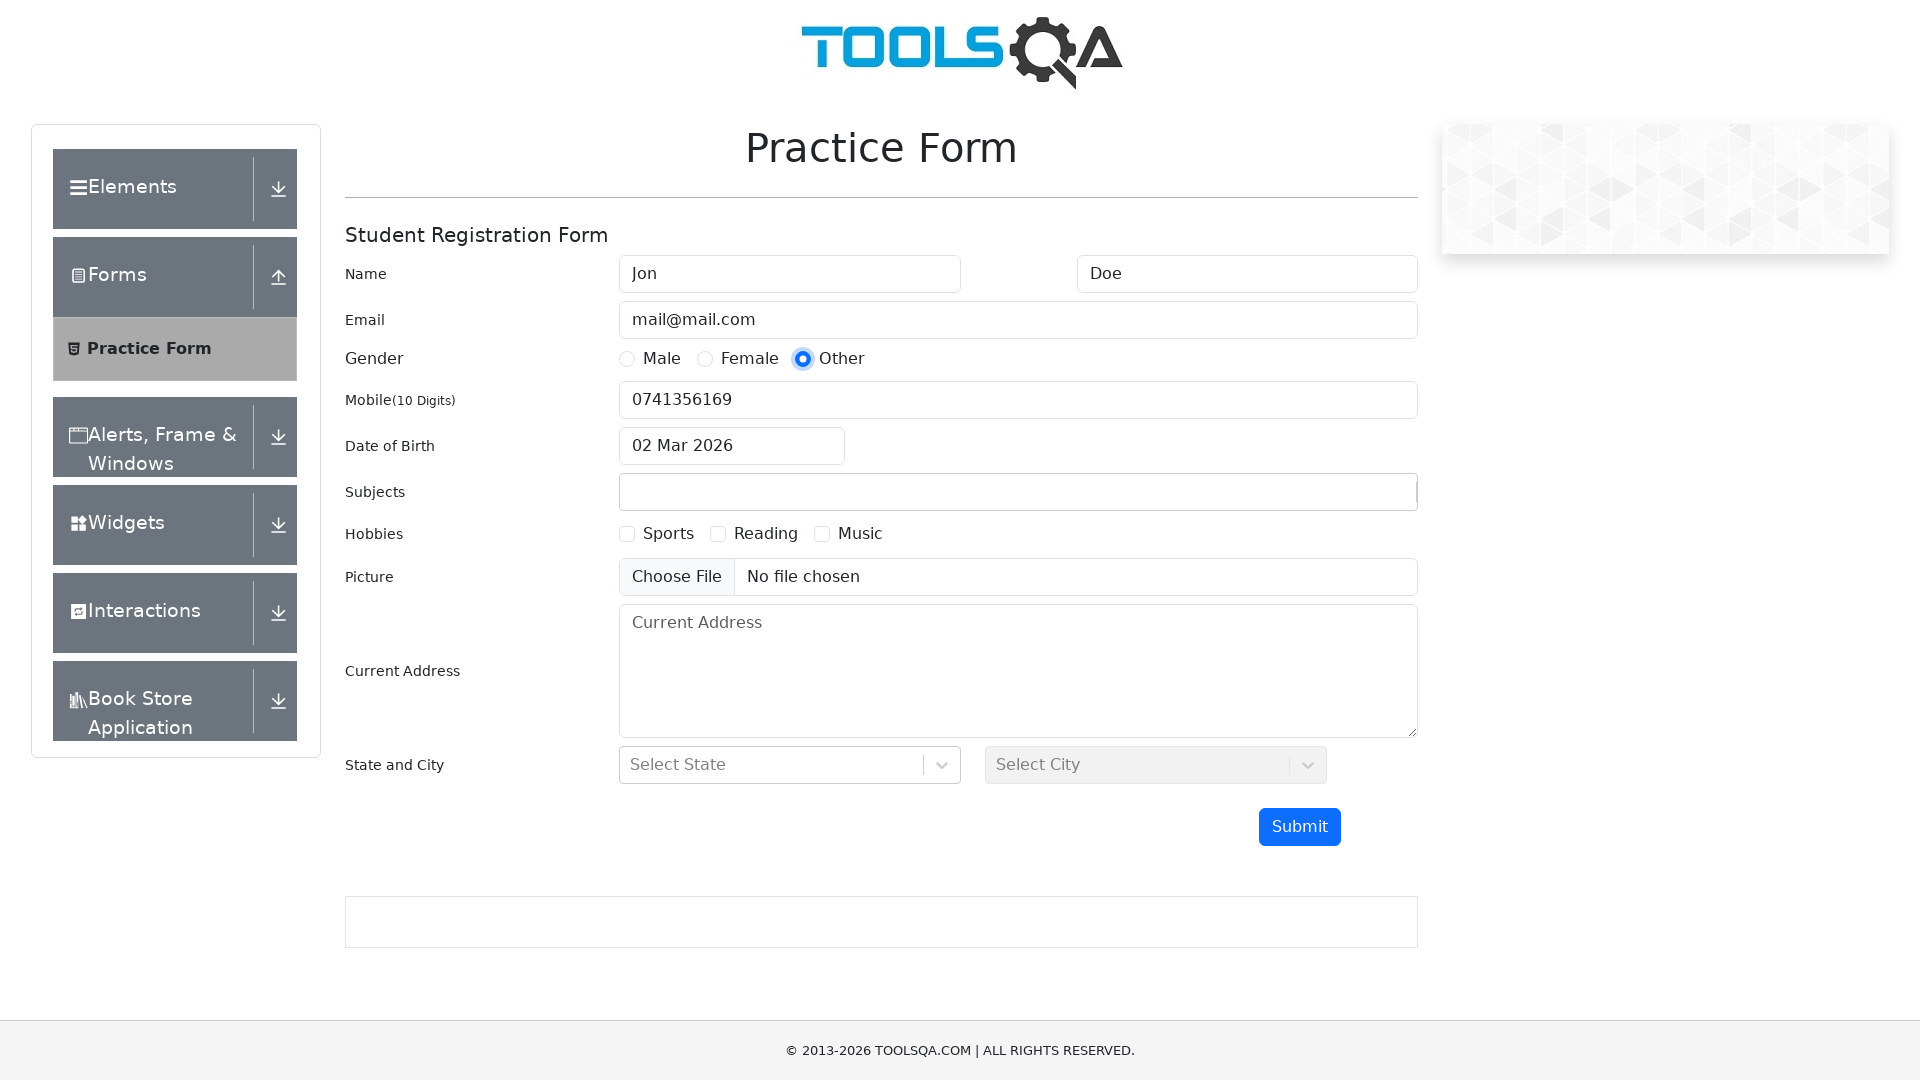